Opens the Ikano Bank Swedish homepage and verifies that a specific heading element is displayed on the page.

Starting URL: https://ikanobank.se/

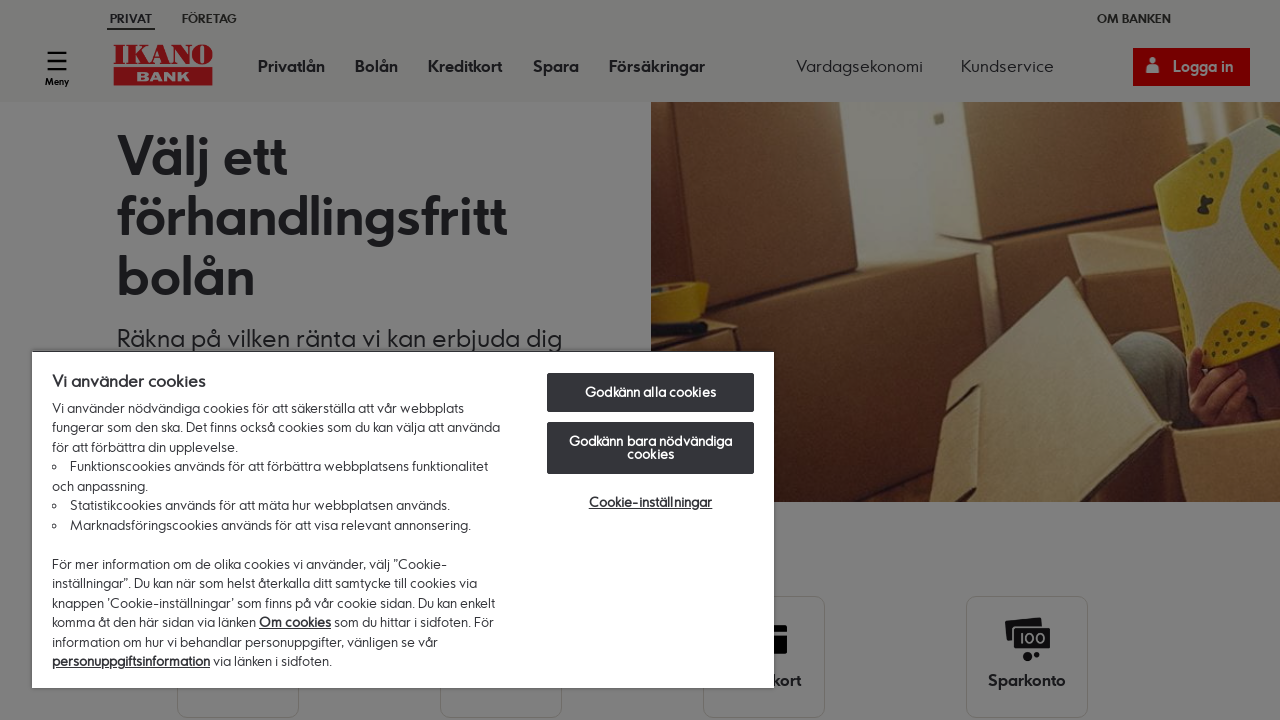

Navigated to Ikano Bank Swedish homepage
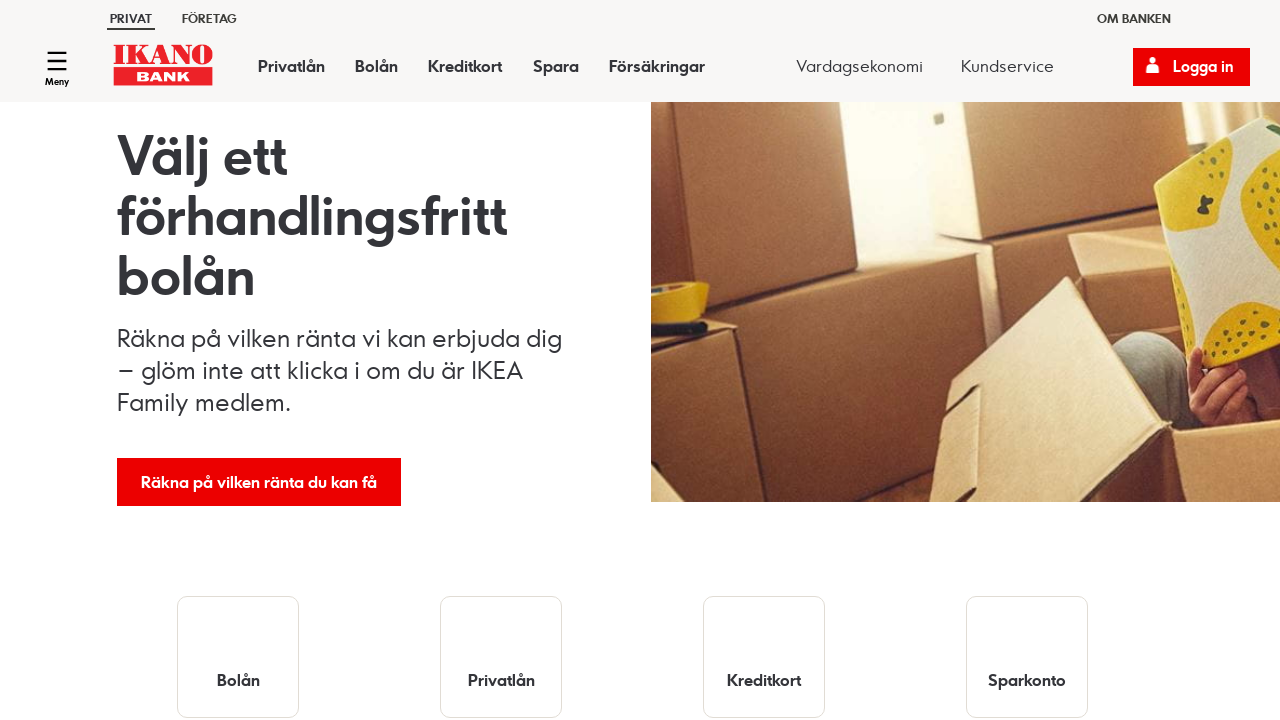

Waited for main heading (h1) to become visible
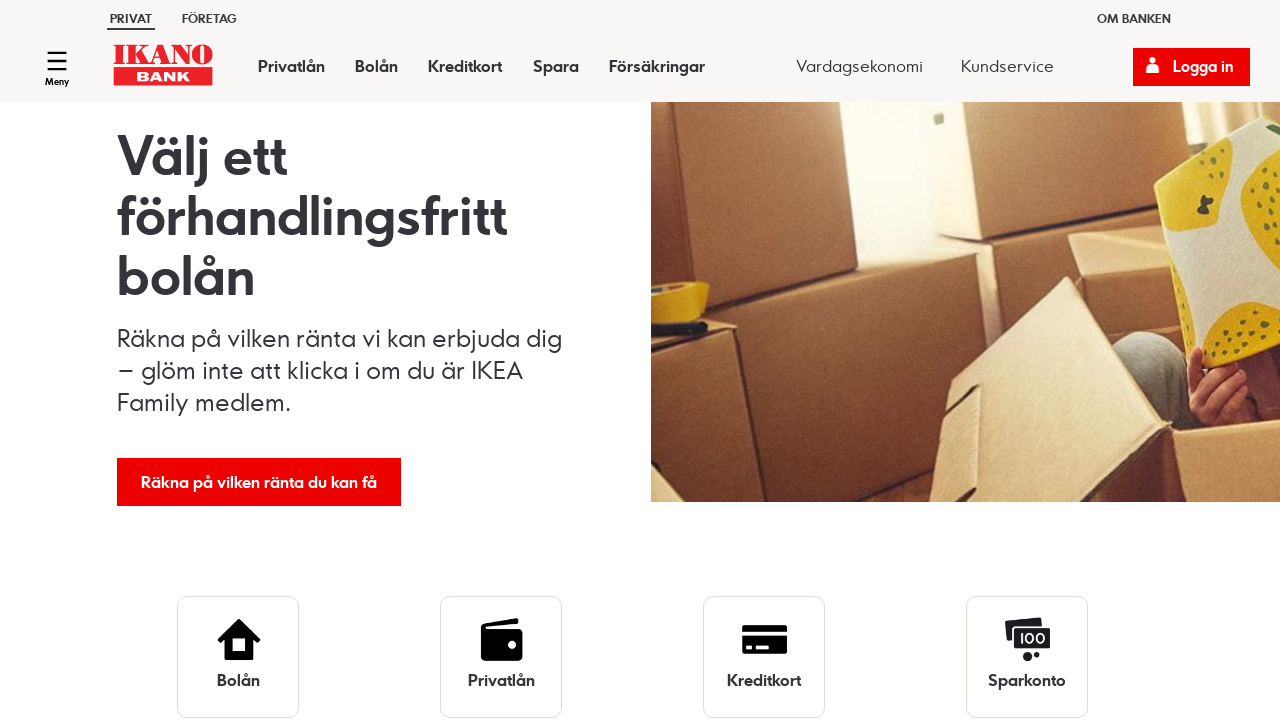

Located the first h1 heading element
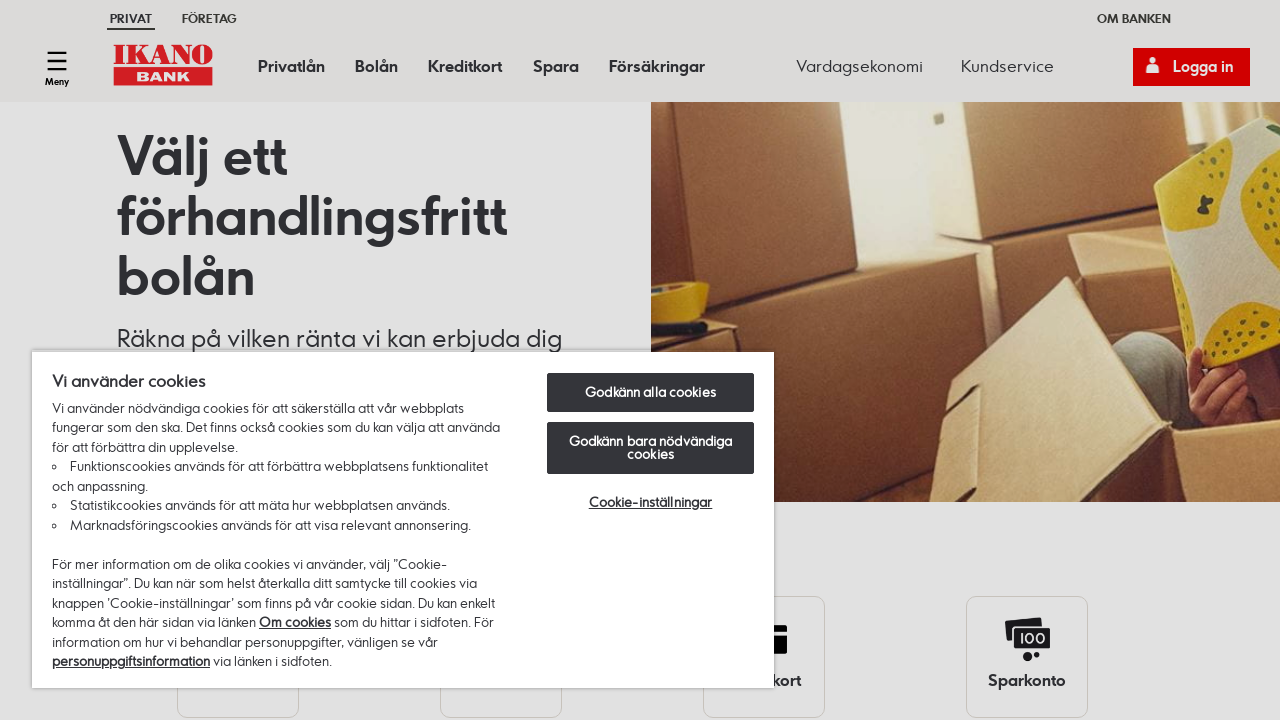

Verified that the main heading is visible on the page
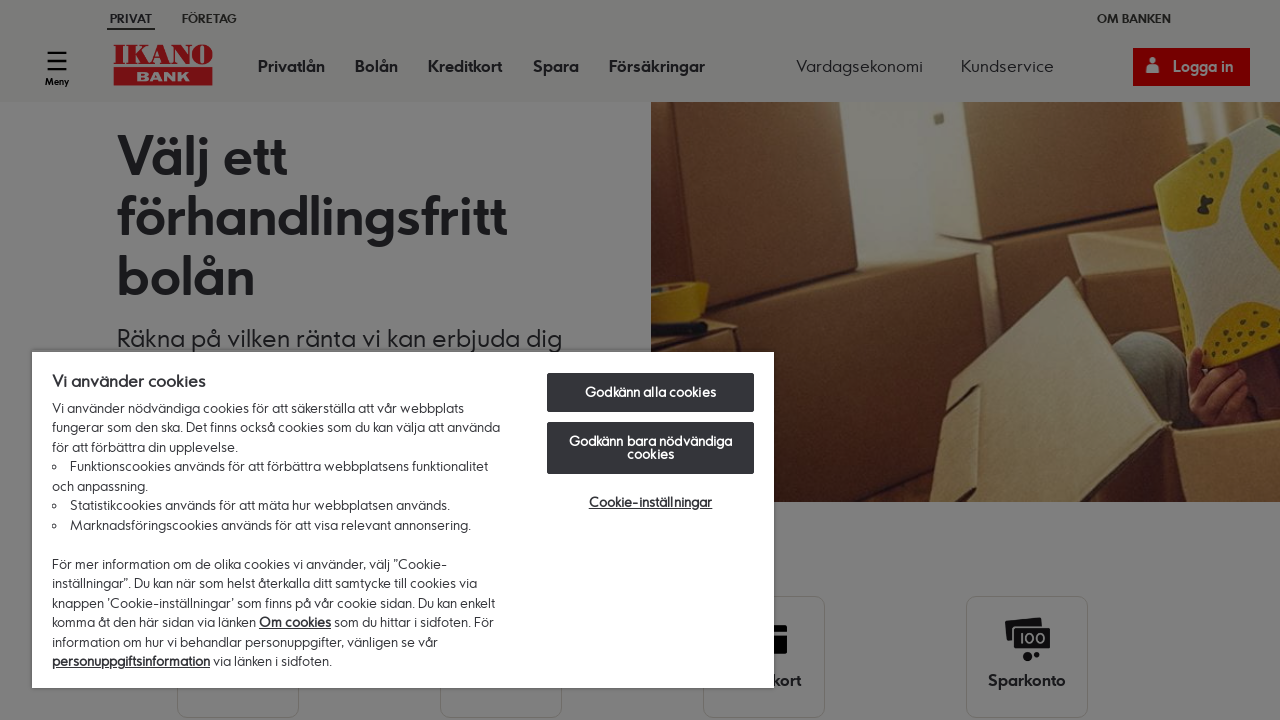

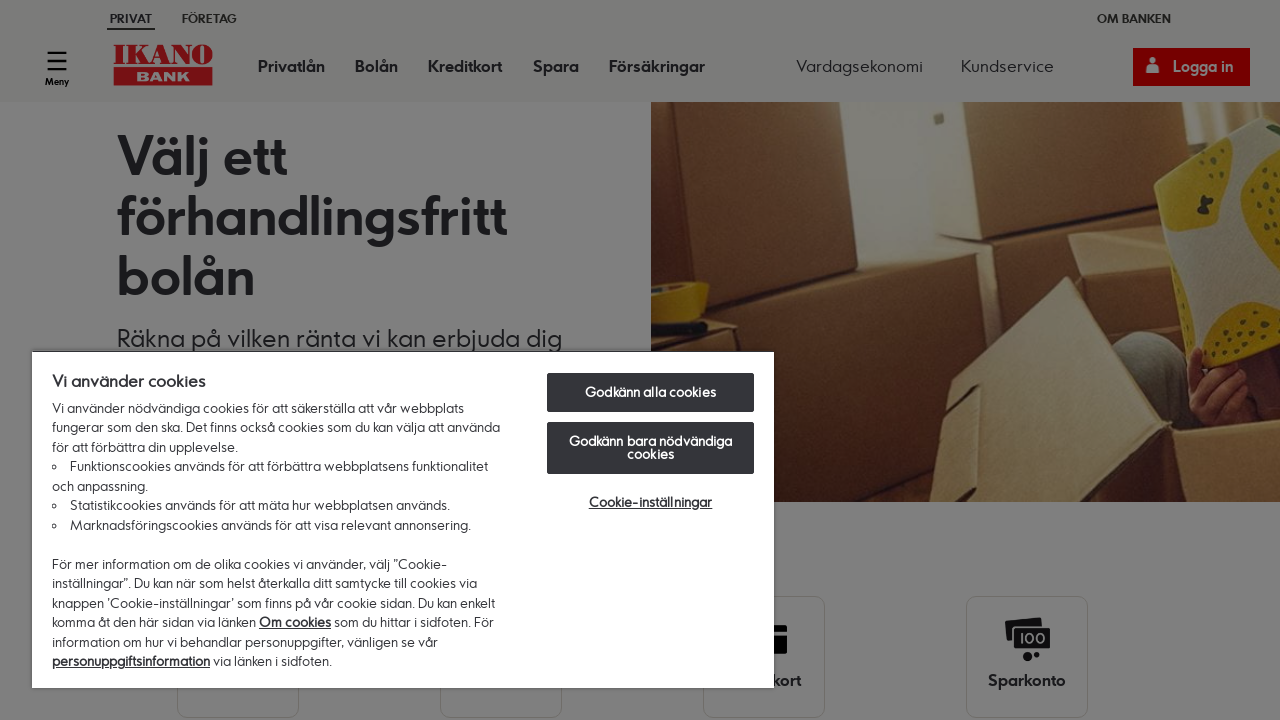